Tests dropdown functionality on a travel website by selecting passenger count and choosing departure/arrival cities

Starting URL: https://rahulshettyacademy.com/dropdownsPractise/

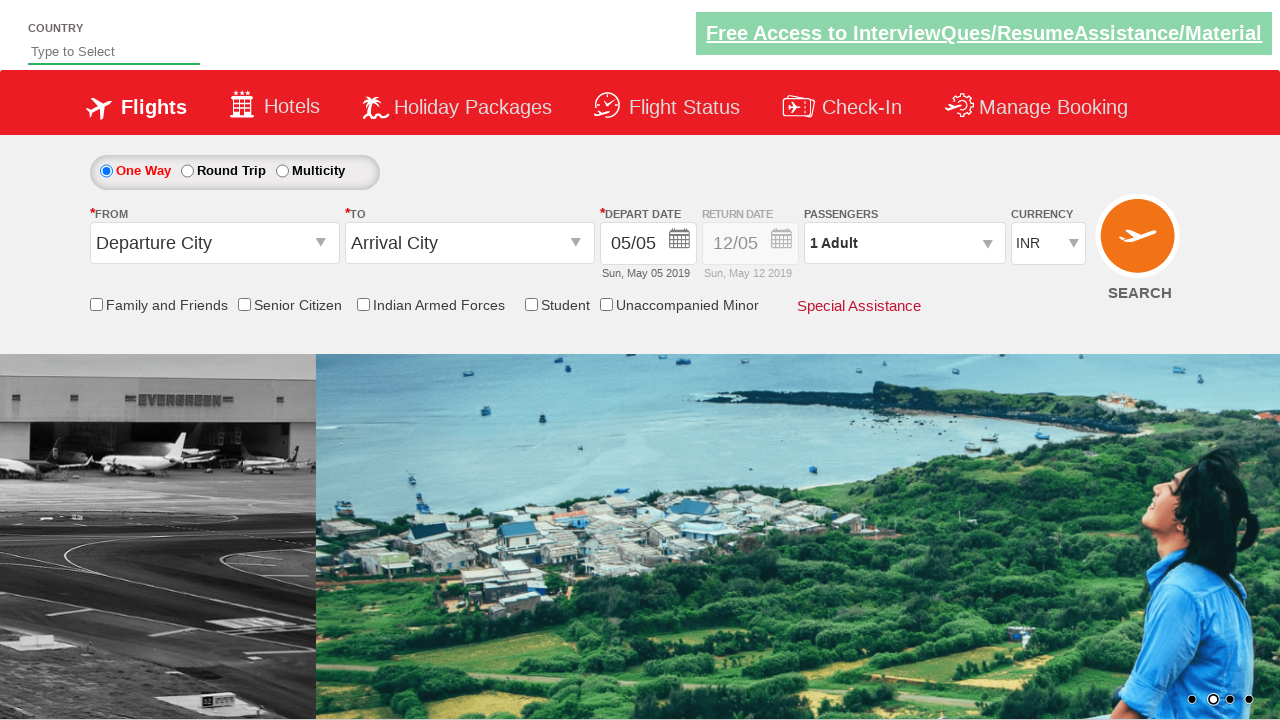

Clicked on passenger info dropdown at (904, 243) on #divpaxinfo
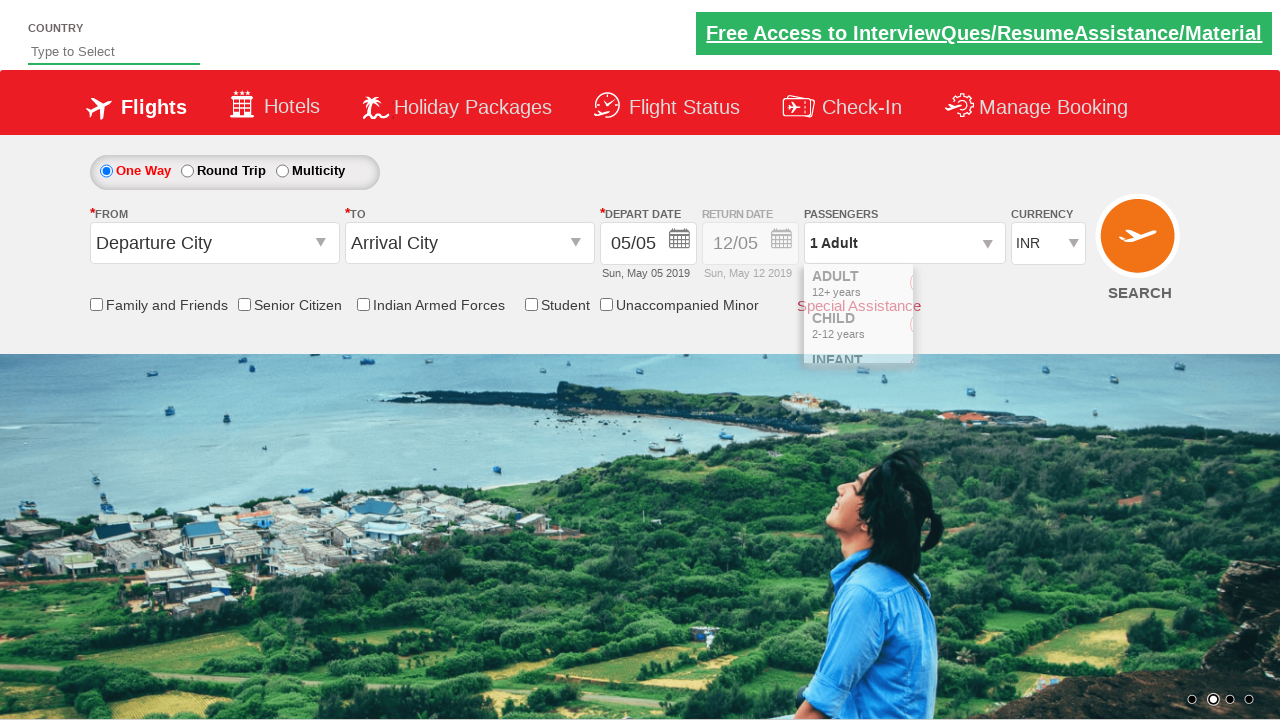

Waited for dropdown to be ready
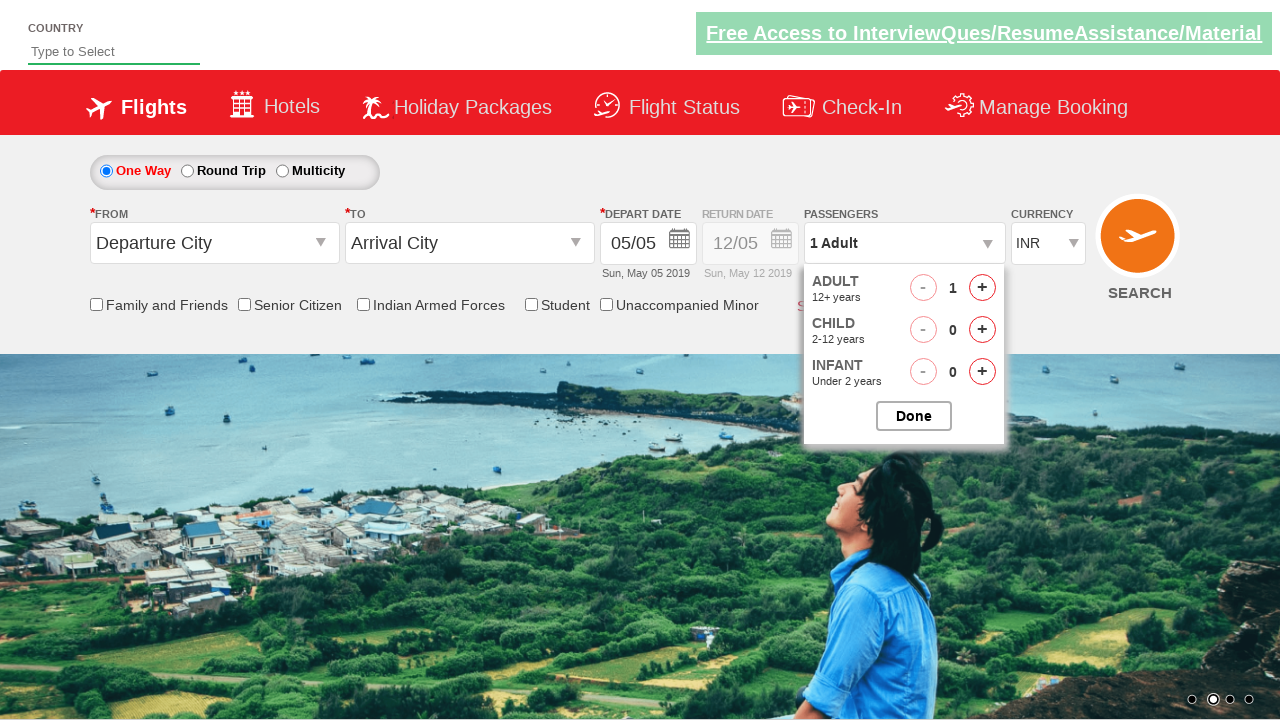

Incremented adult count by 1 at (982, 288) on #hrefIncAdt
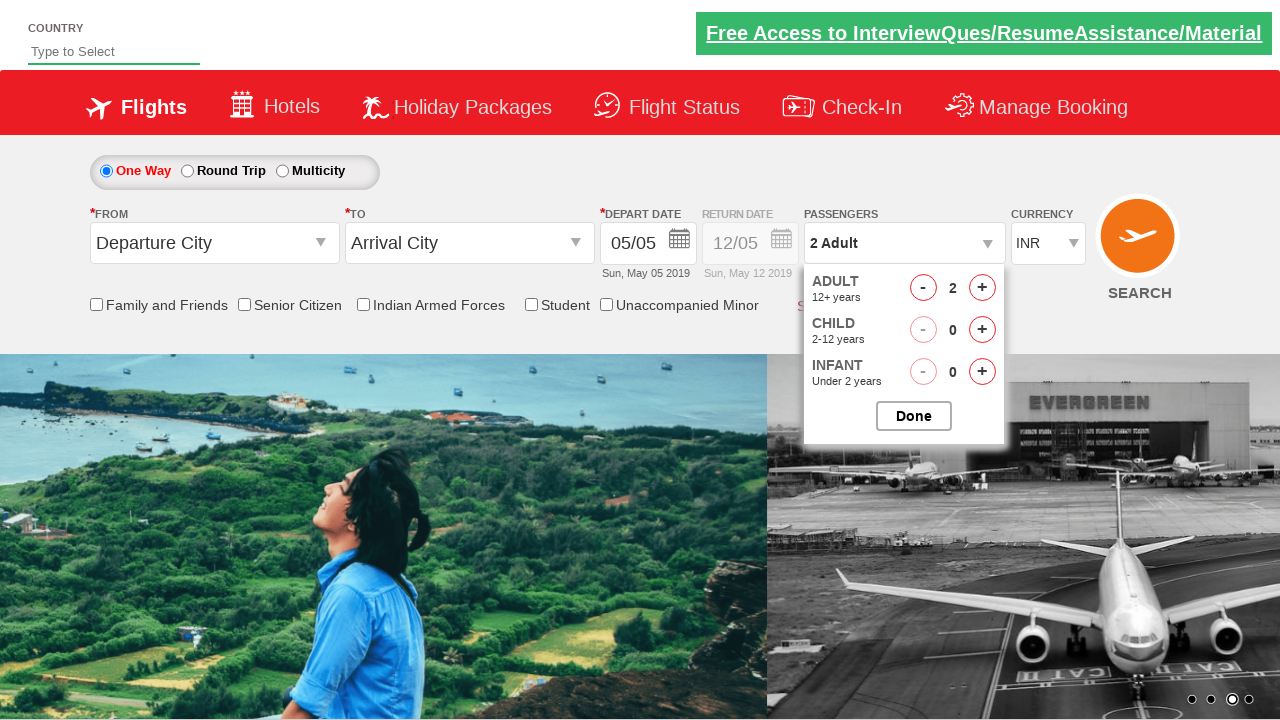

Incremented adult count (iteration 1 of 4) at (982, 288) on #hrefIncAdt
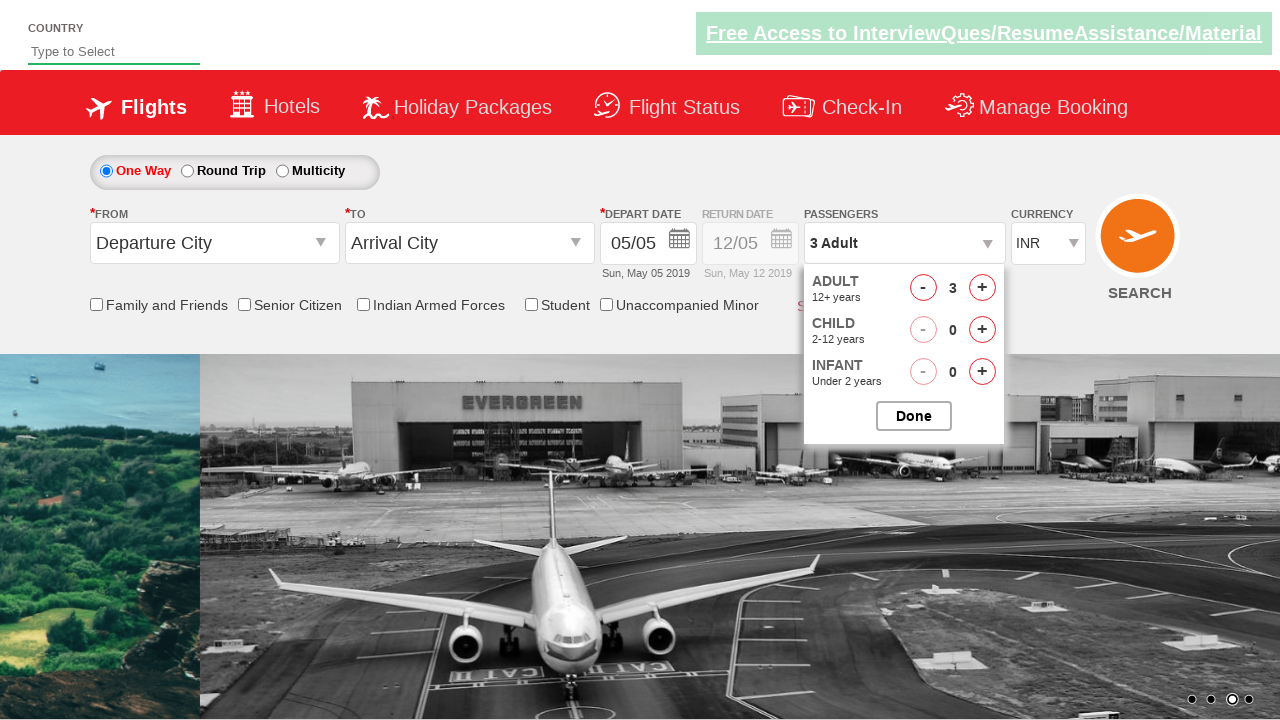

Incremented adult count (iteration 2 of 4) at (982, 288) on #hrefIncAdt
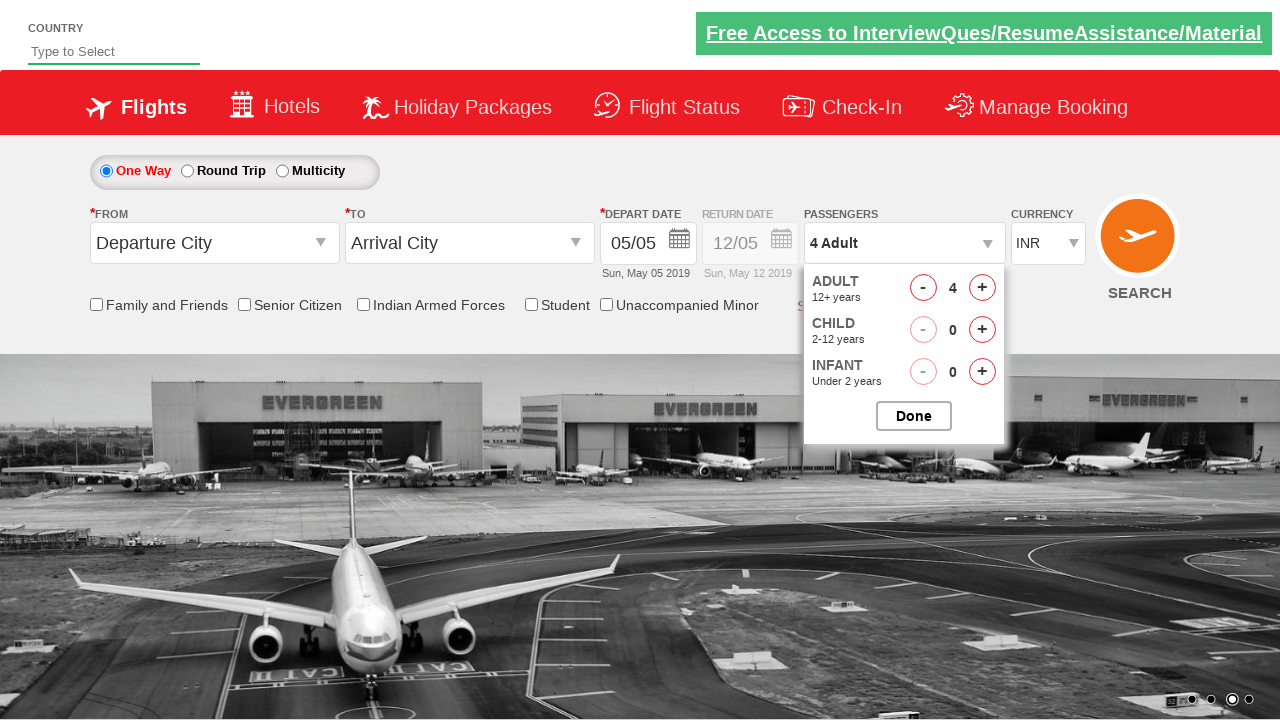

Incremented adult count (iteration 3 of 4) at (982, 288) on #hrefIncAdt
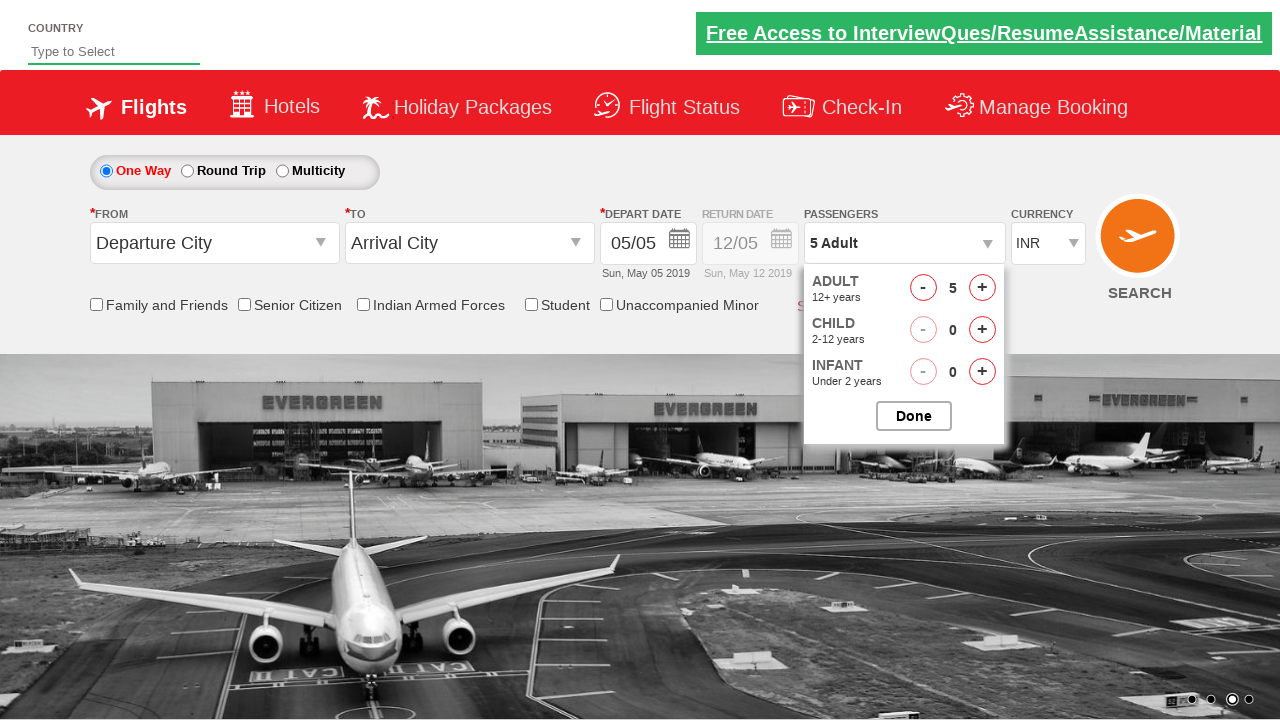

Incremented adult count (iteration 4 of 4) at (982, 288) on #hrefIncAdt
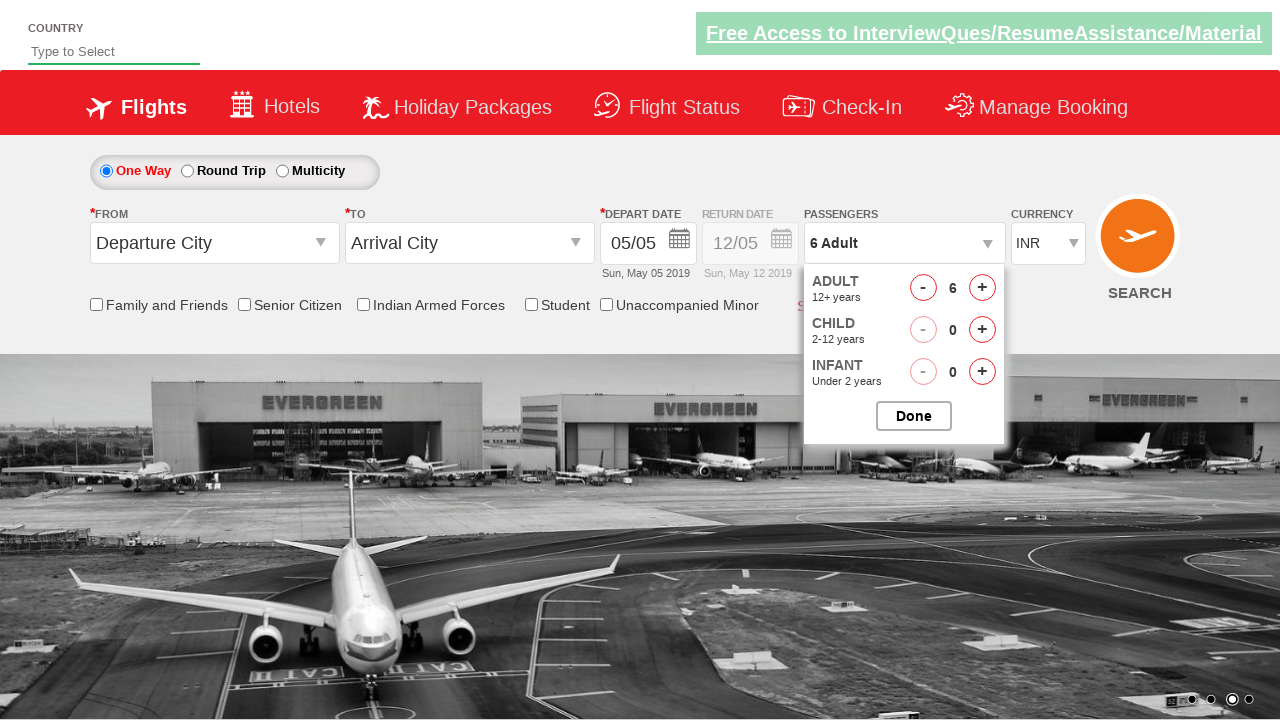

Closed passenger selection dropdown at (914, 416) on #btnclosepaxoption
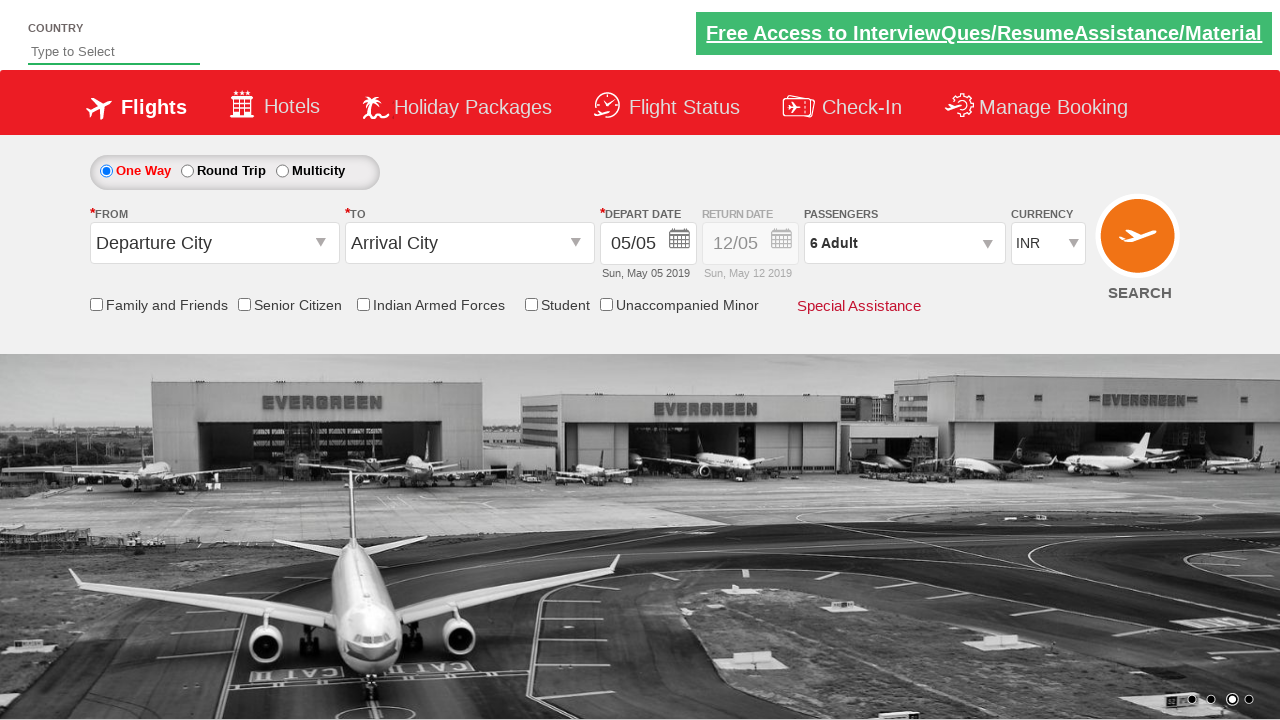

Clicked on origin station dropdown at (214, 243) on #ctl00_mainContent_ddl_originStation1_CTXT
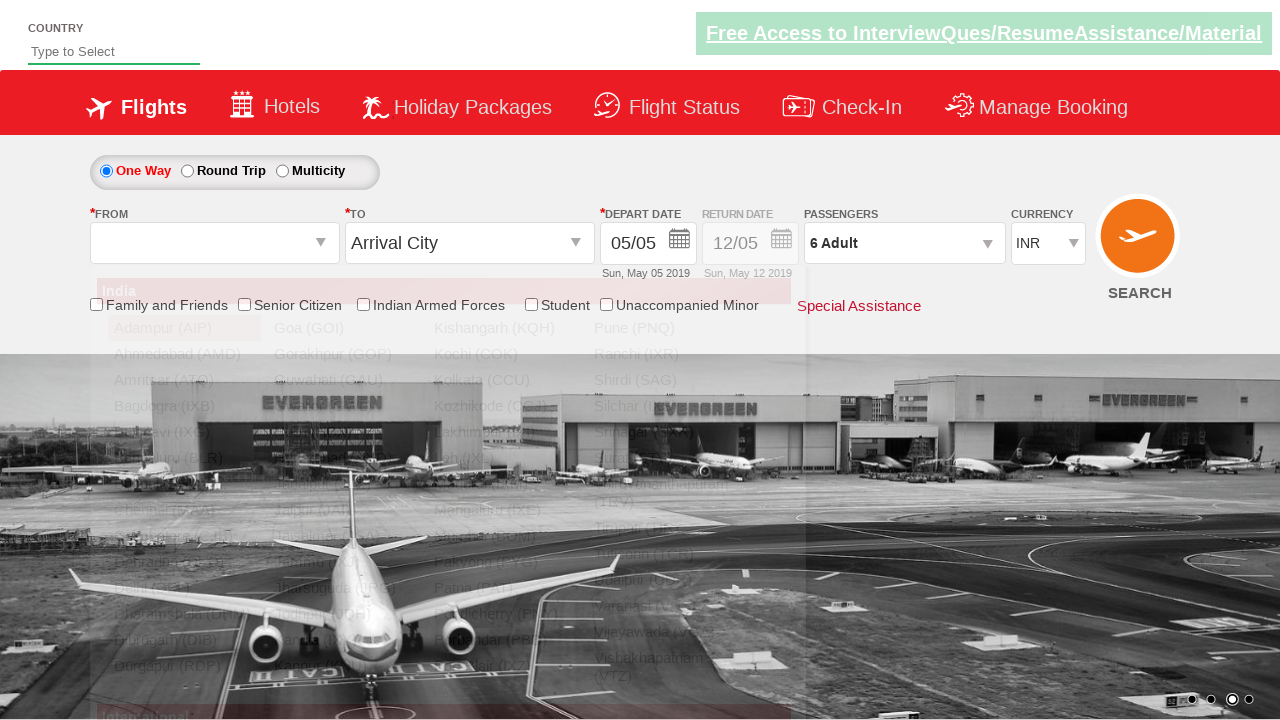

Selected Bangalore (BLR) as origin city at (184, 458) on xpath=//a[@value='BLR']
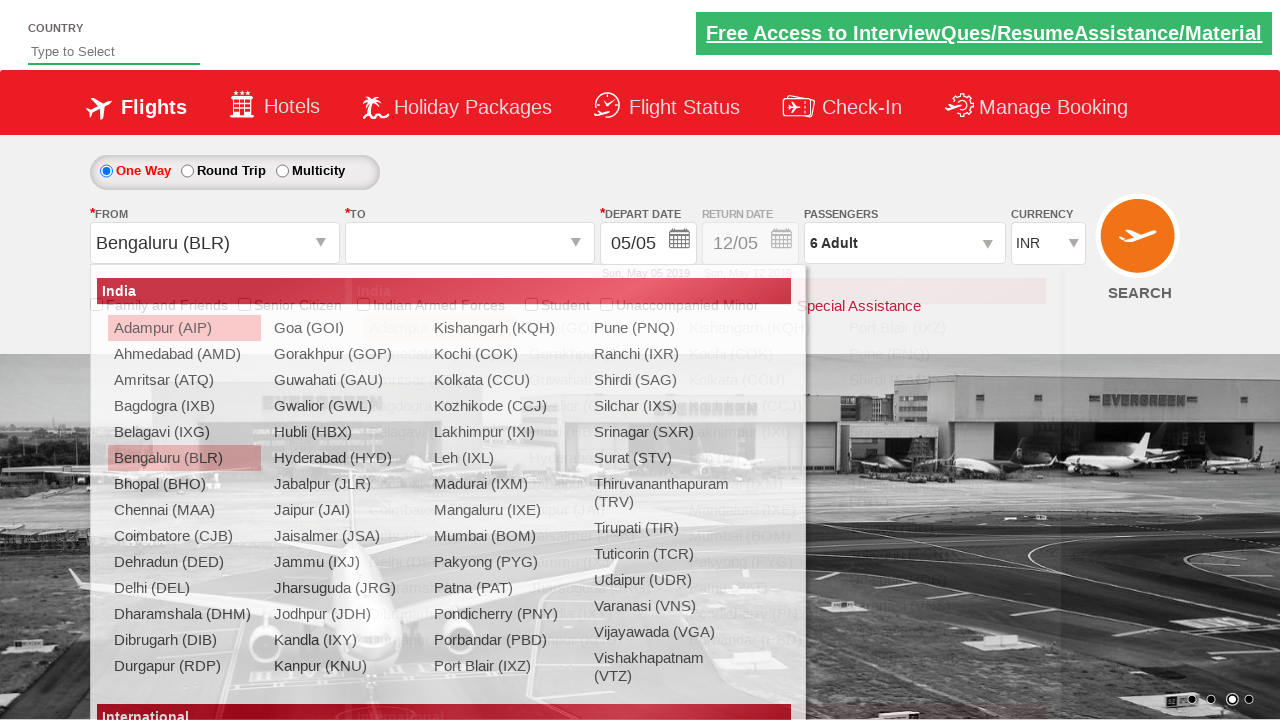

Waited for destination dropdown to be ready
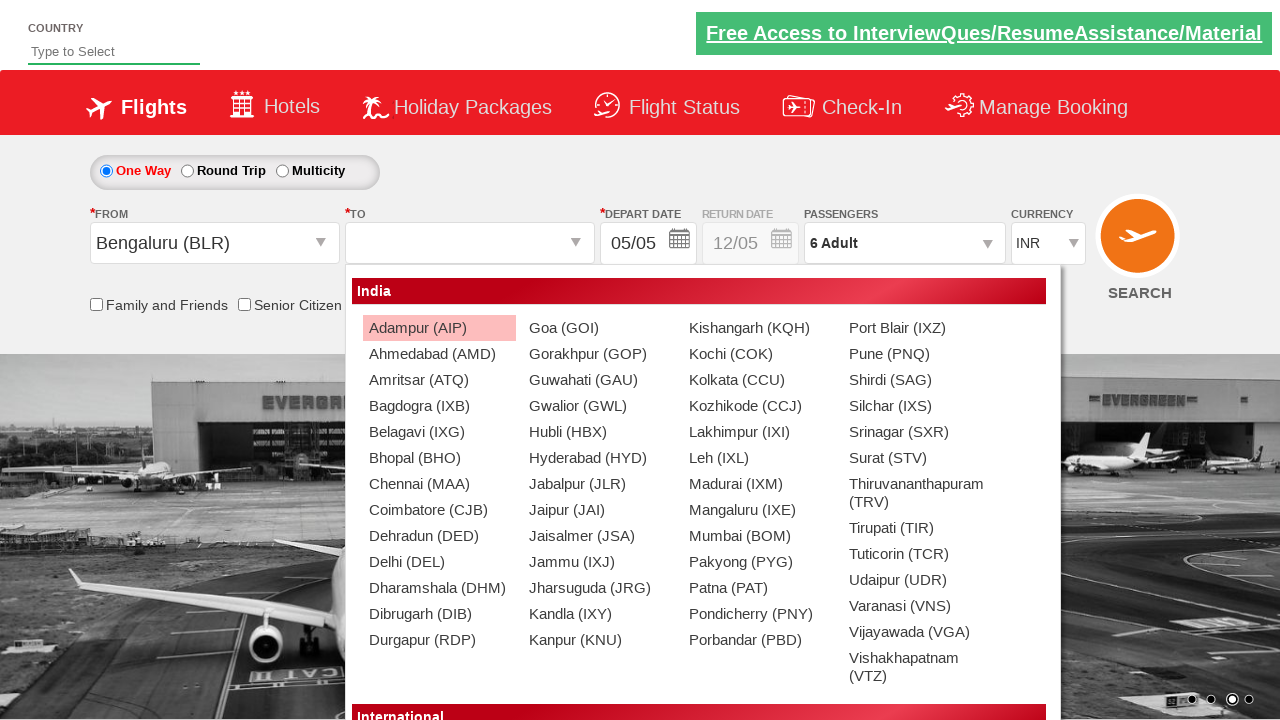

Selected Chennai (MAA) as destination city at (439, 484) on xpath=//div[@id='ctl00_mainContent_ddl_destinationStation1_CTNR']//a[@value='MAA
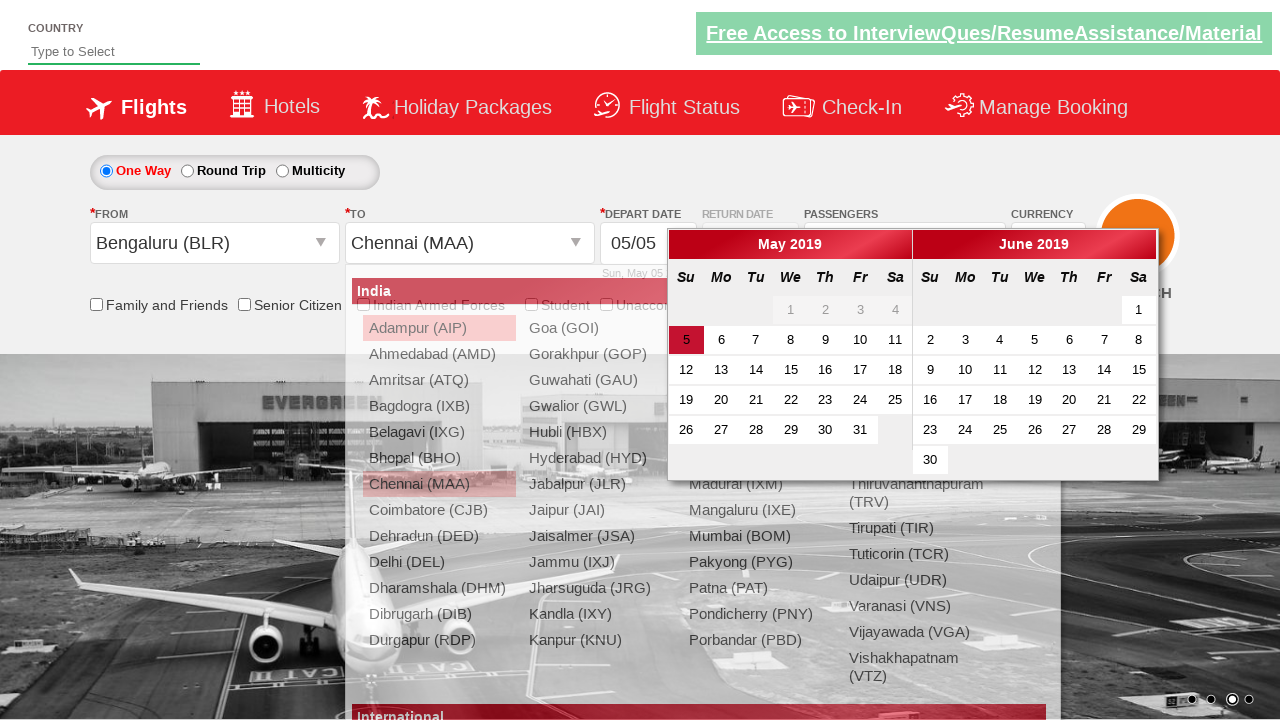

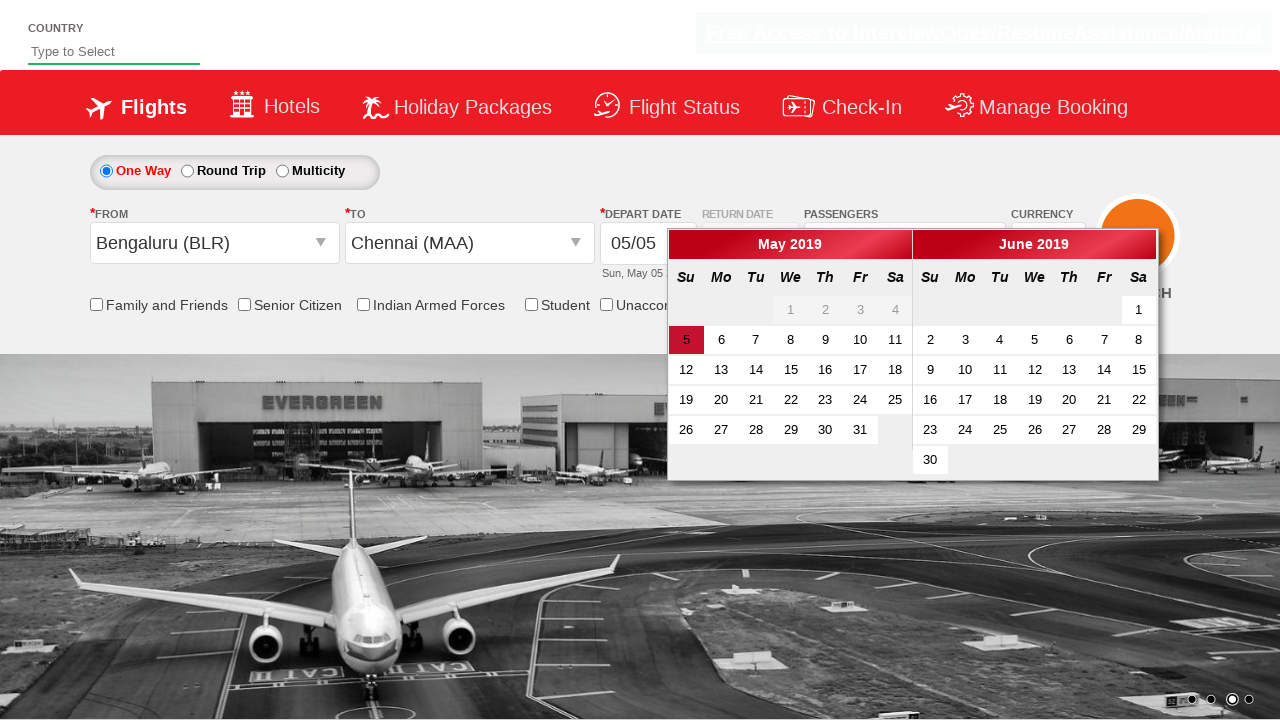